Tests filtering to display only active (not completed) todo items

Starting URL: https://demo.playwright.dev/todomvc

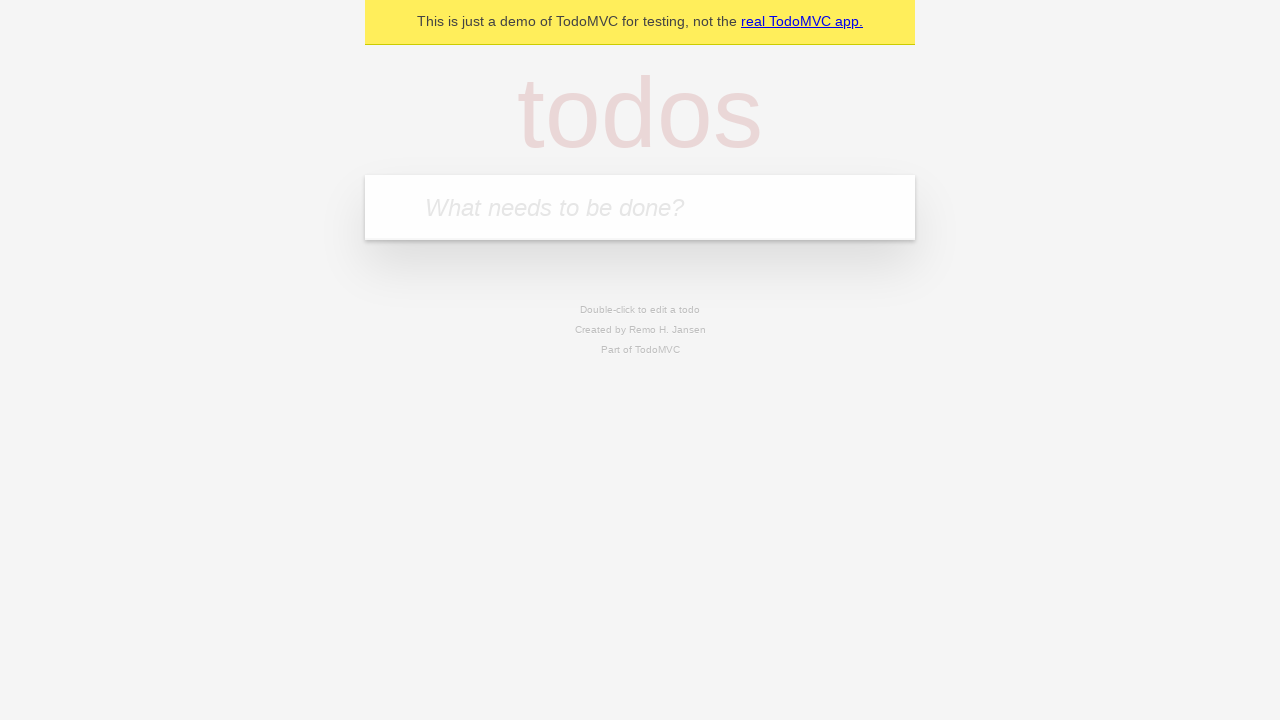

Filled todo input with 'buy some cheese' on internal:attr=[placeholder="What needs to be done?"i]
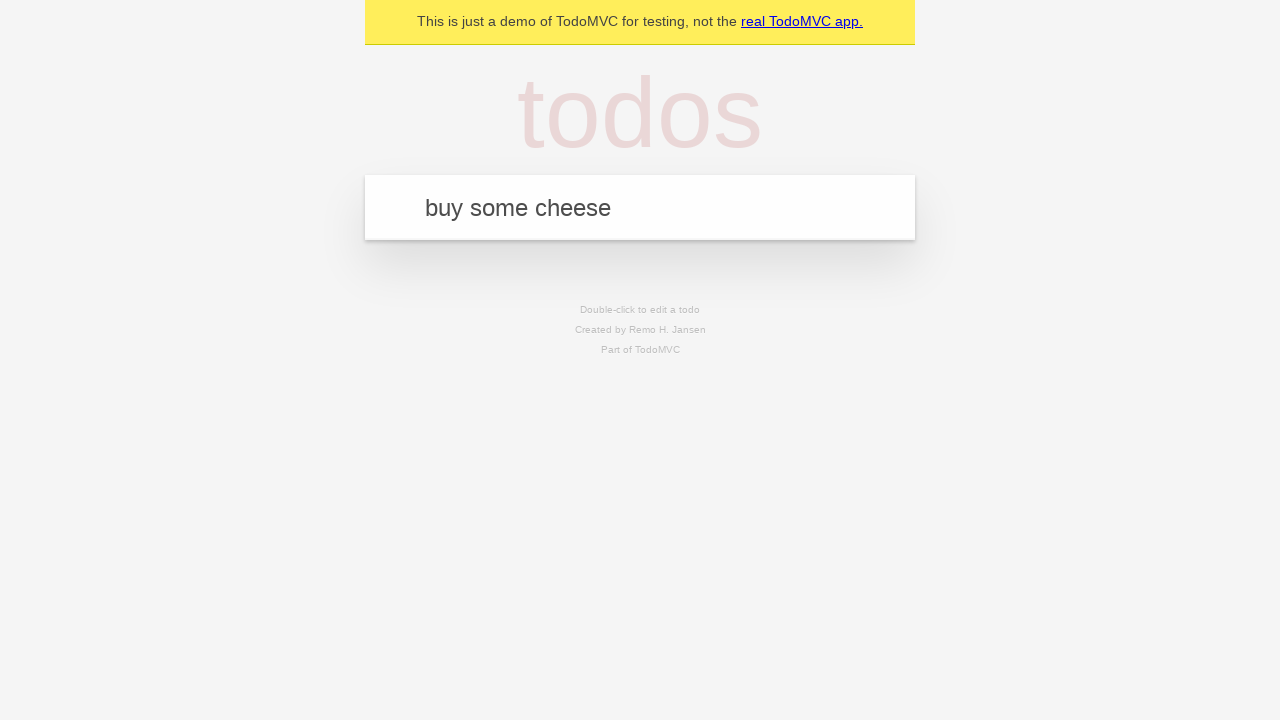

Pressed Enter to create todo 'buy some cheese' on internal:attr=[placeholder="What needs to be done?"i]
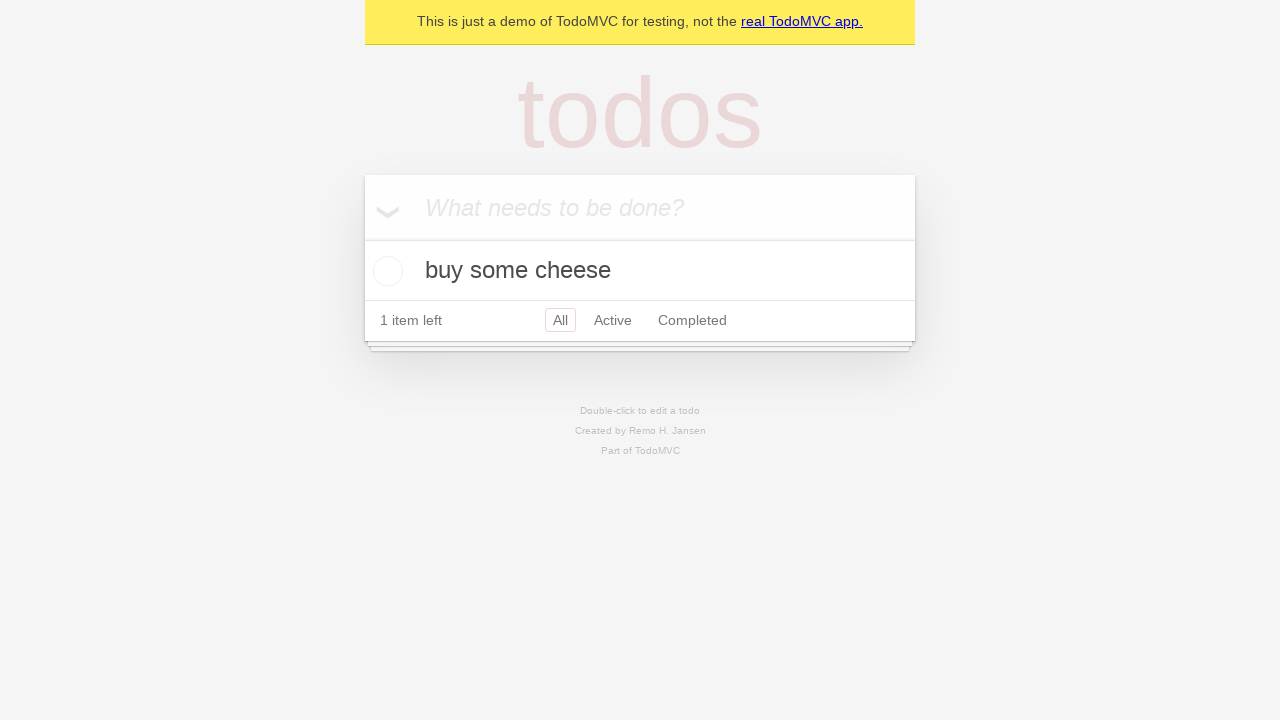

Filled todo input with 'feed the cat' on internal:attr=[placeholder="What needs to be done?"i]
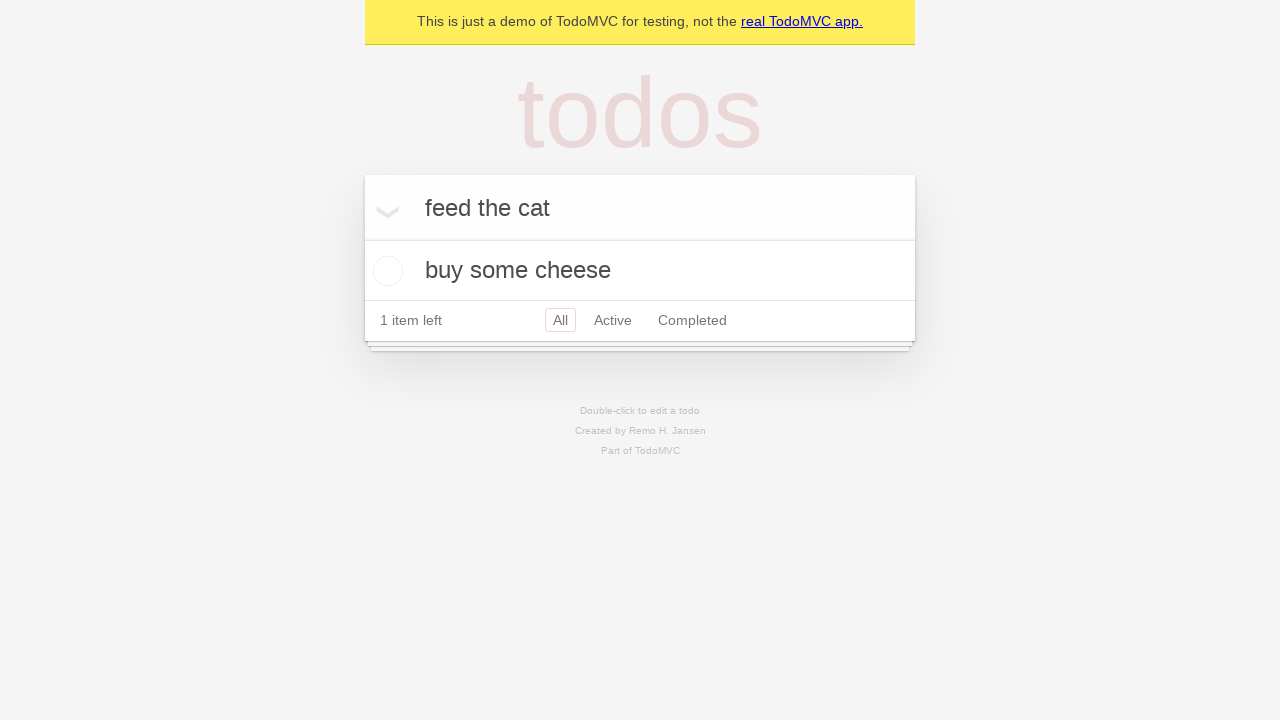

Pressed Enter to create todo 'feed the cat' on internal:attr=[placeholder="What needs to be done?"i]
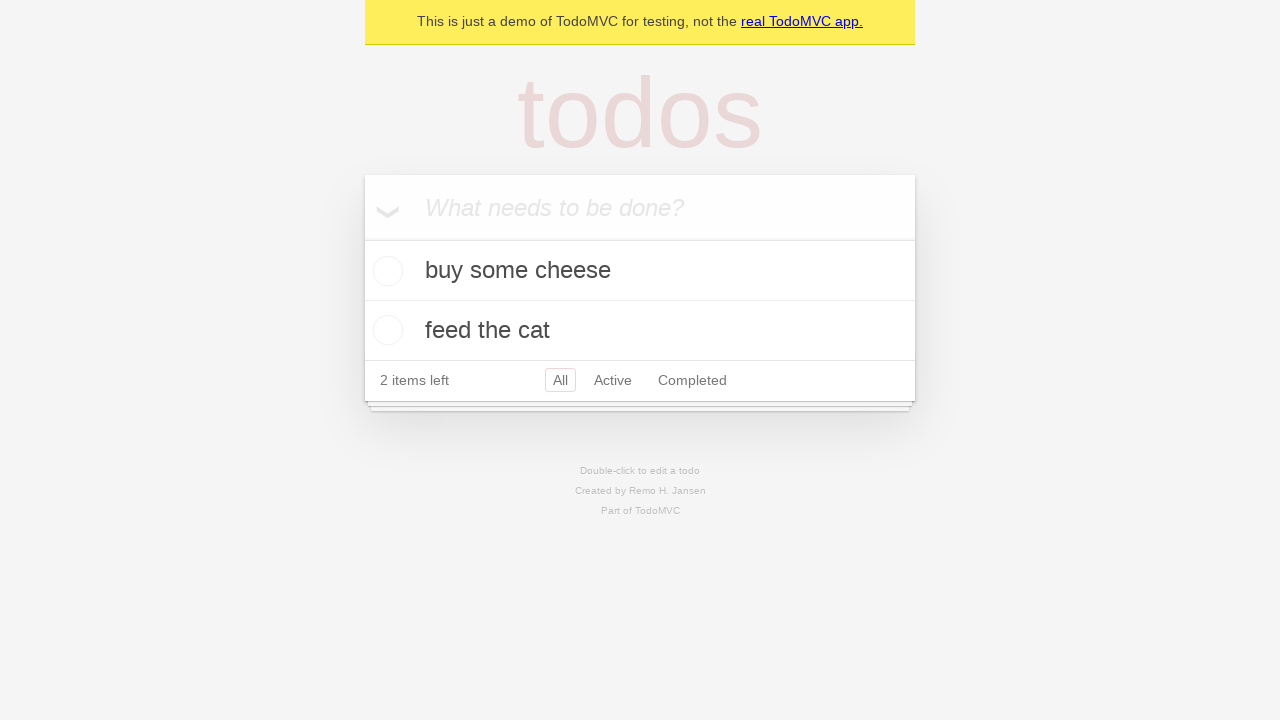

Filled todo input with 'book a doctors appointment' on internal:attr=[placeholder="What needs to be done?"i]
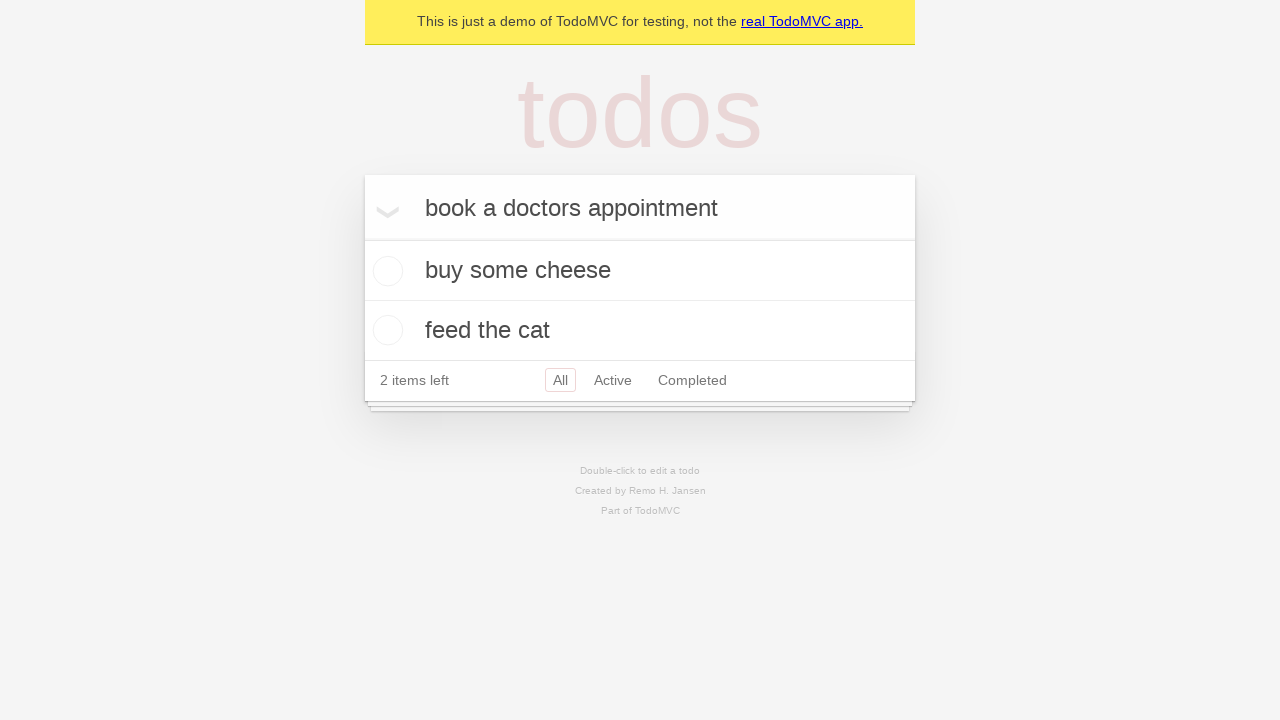

Pressed Enter to create todo 'book a doctors appointment' on internal:attr=[placeholder="What needs to be done?"i]
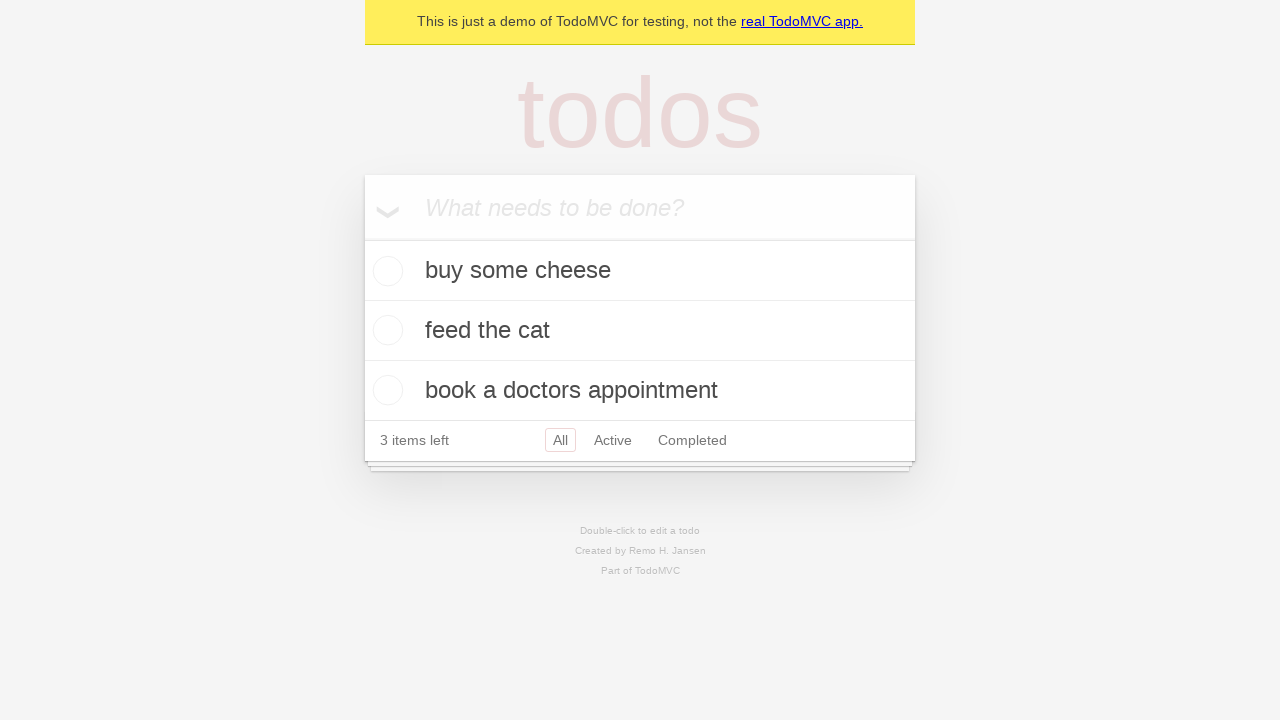

Waited for all 3 todos to appear
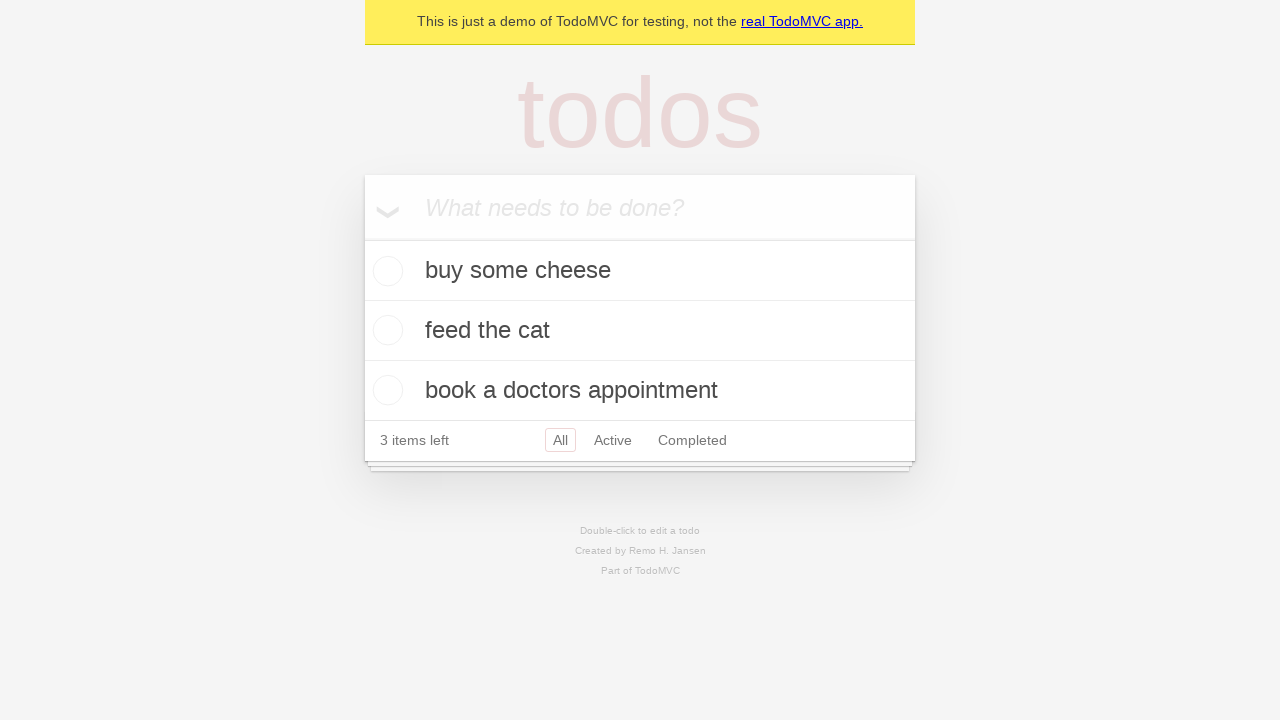

Checked the second todo item as completed at (385, 330) on internal:testid=[data-testid="todo-item"s] >> nth=1 >> internal:role=checkbox
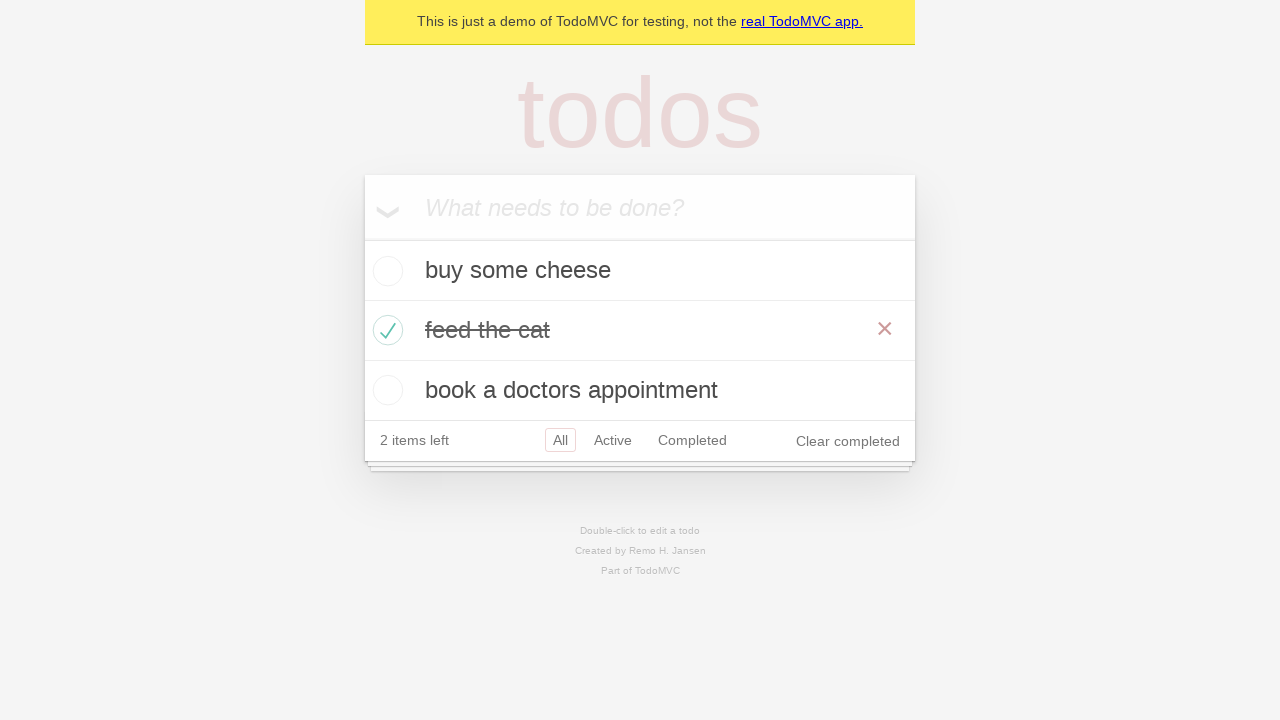

Clicked the Active filter to display only active items at (613, 440) on internal:role=link[name="Active"i]
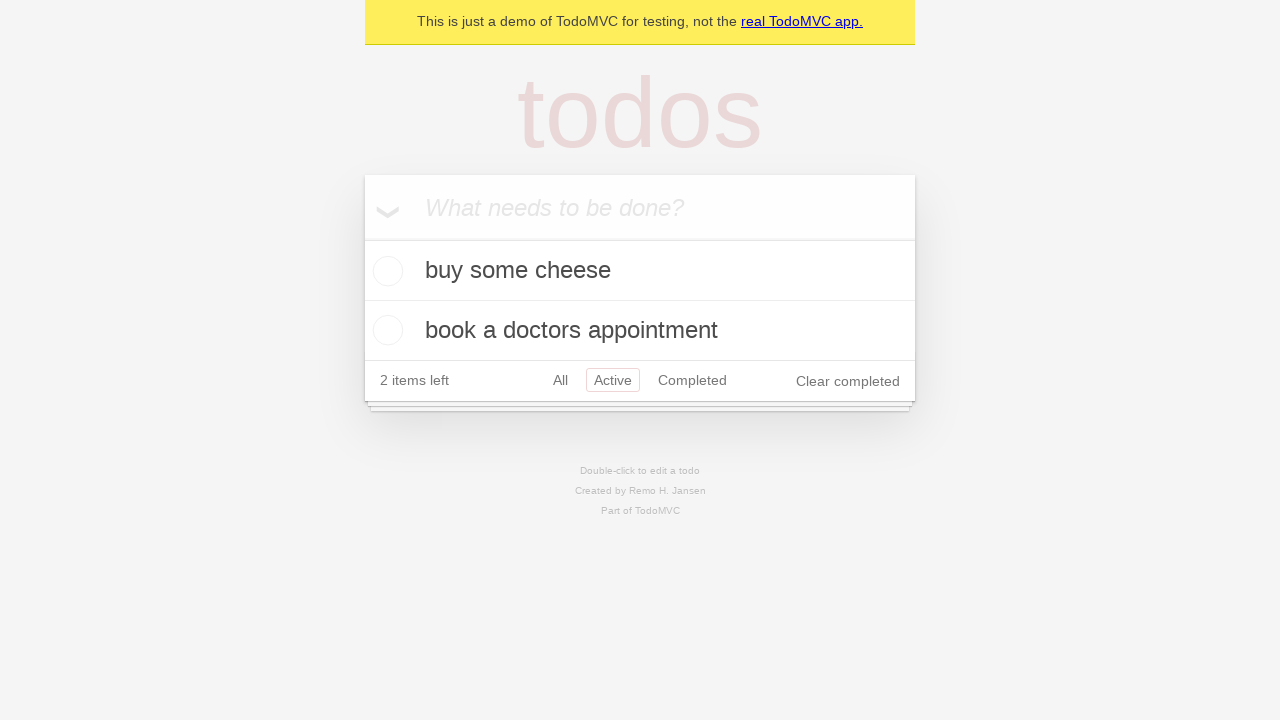

Verified that only 2 active todo items are displayed
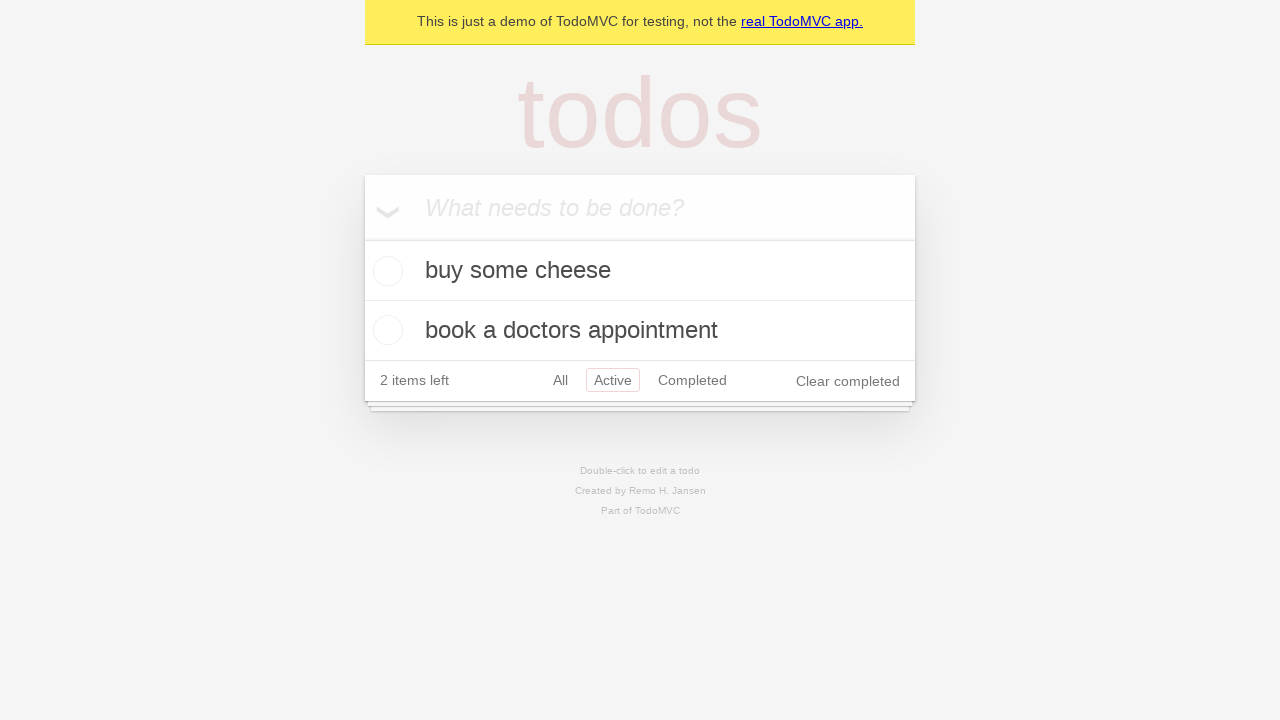

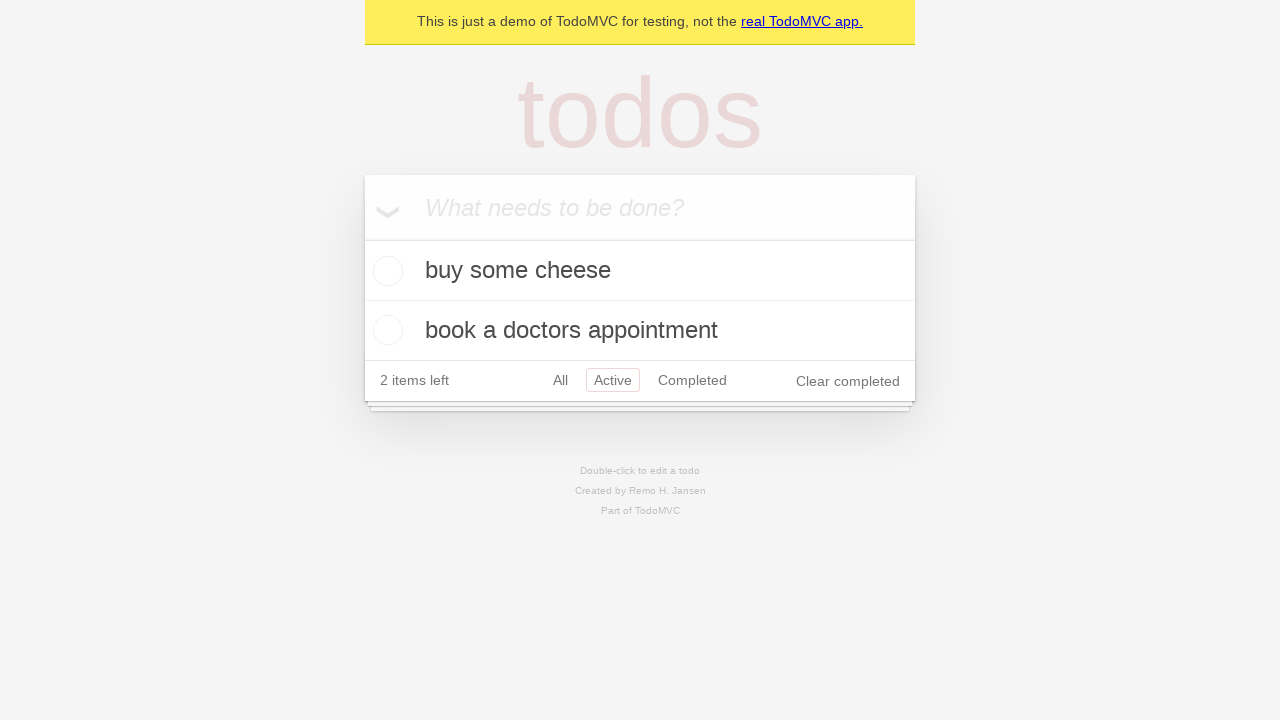